Tests dynamic loading page where element is rendered after loading bar, clicks Start button and waits for finish text to appear, then verifies the displayed text is "Hello World!"

Starting URL: http://the-internet.herokuapp.com/dynamic_loading/2

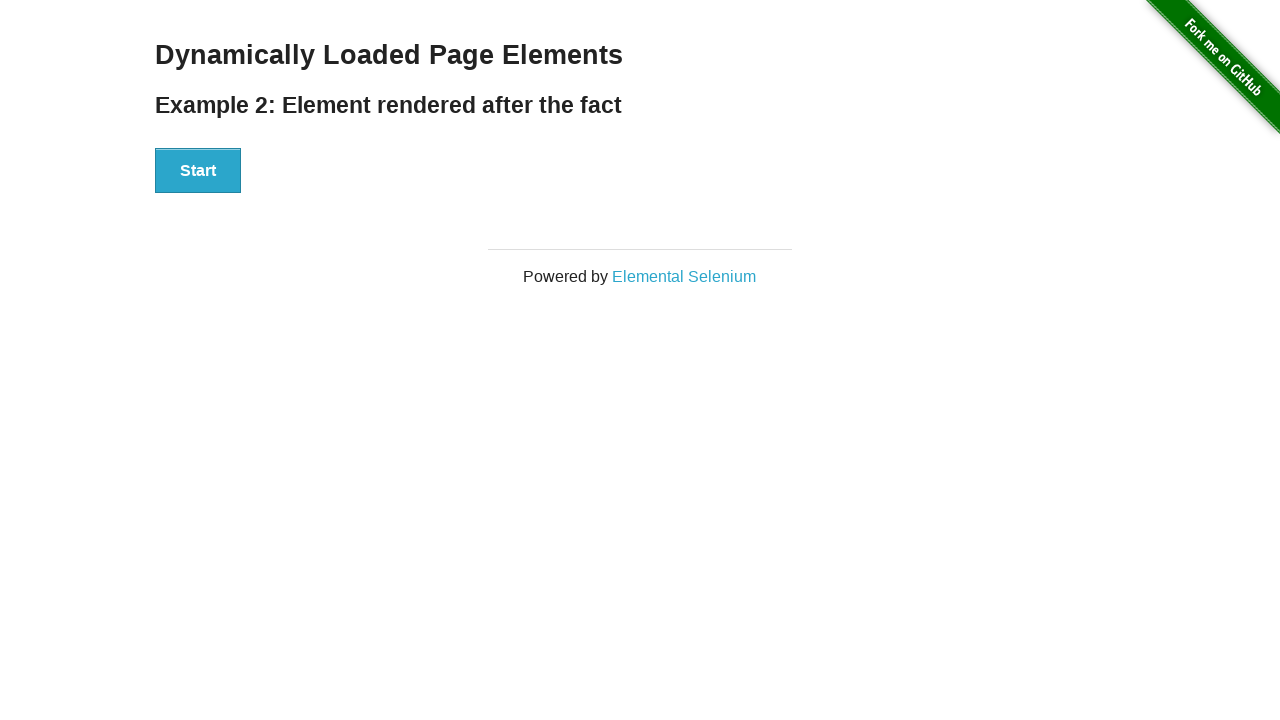

Clicked Start button to trigger dynamic loading at (198, 171) on #start button
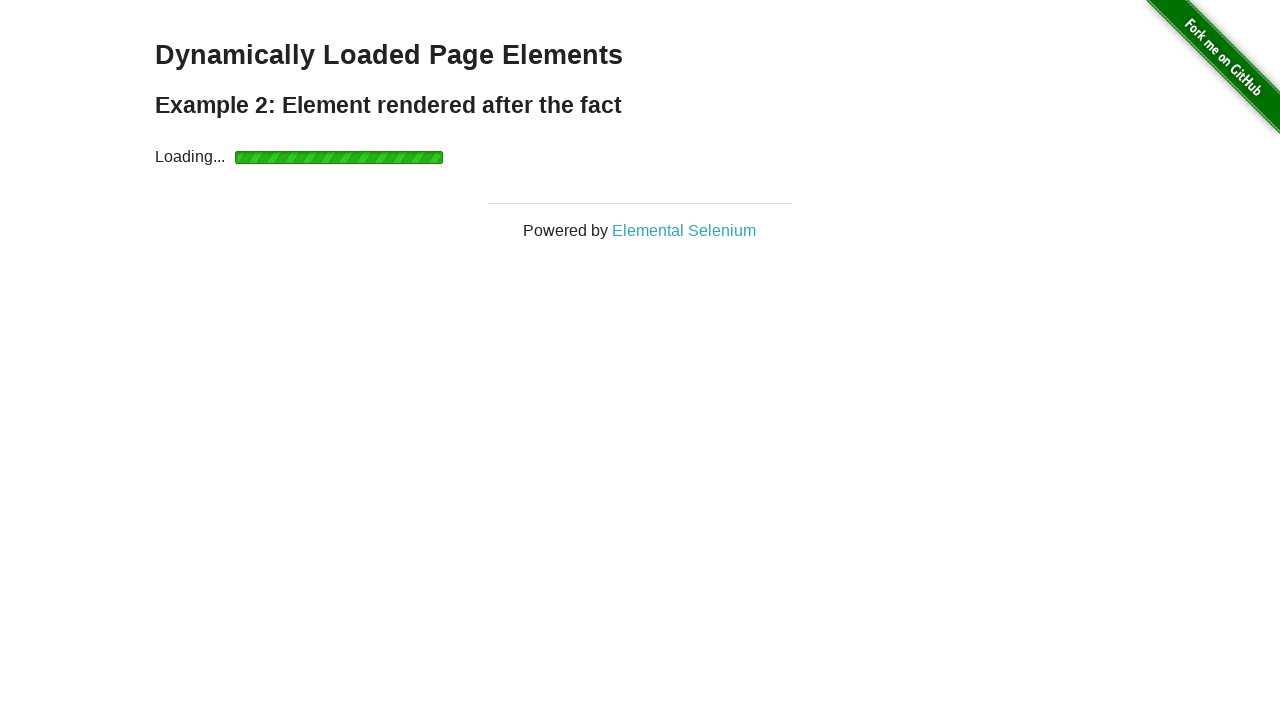

Waited for finish element to appear after loading bar completed
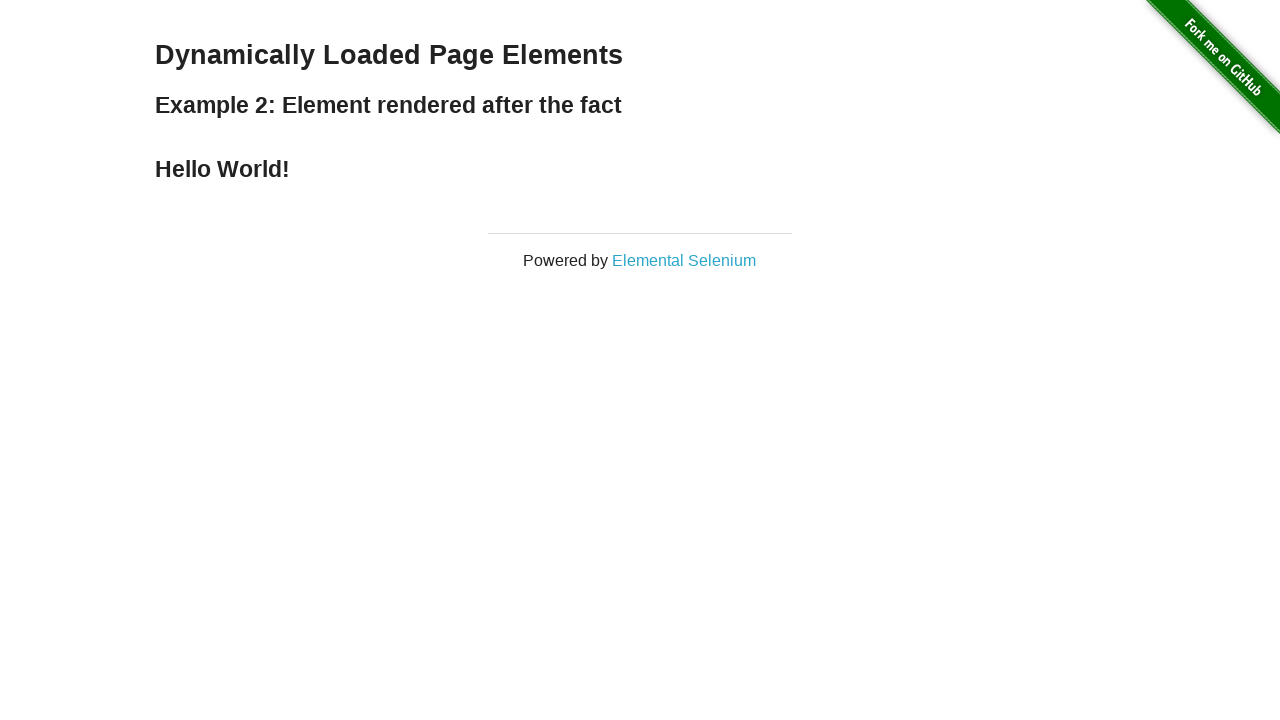

Verified displayed text is 'Hello World!'
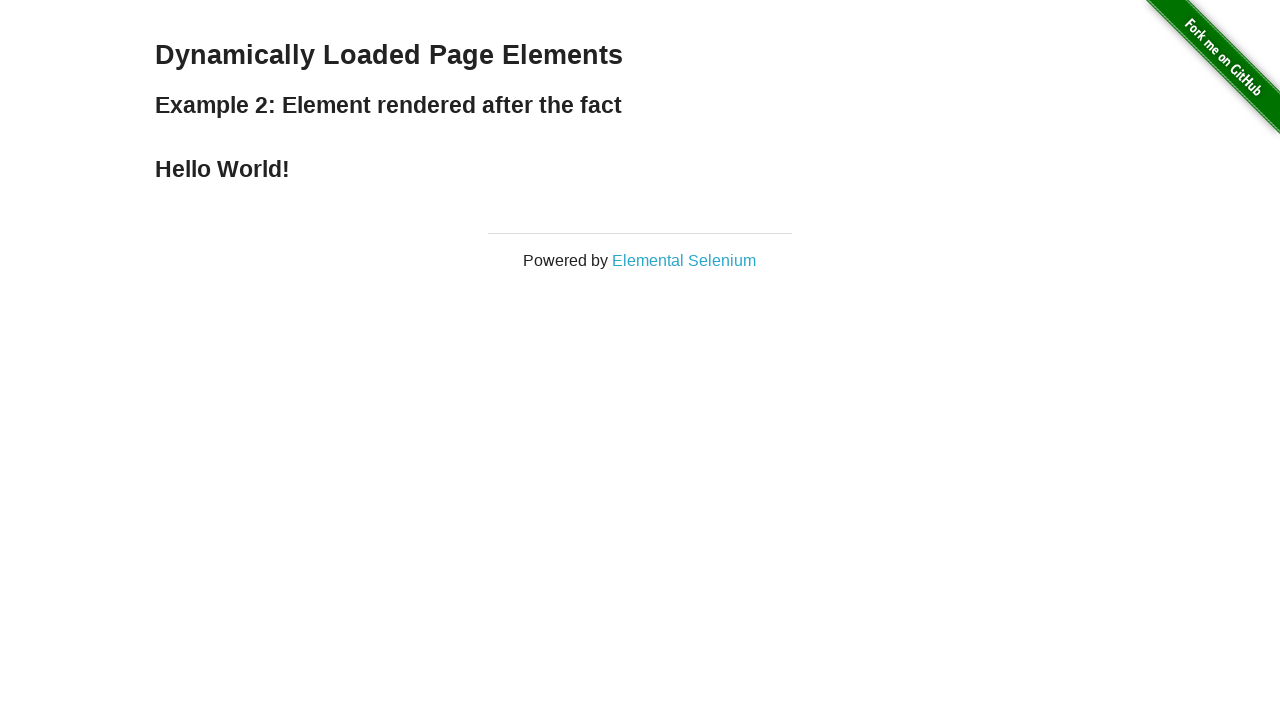

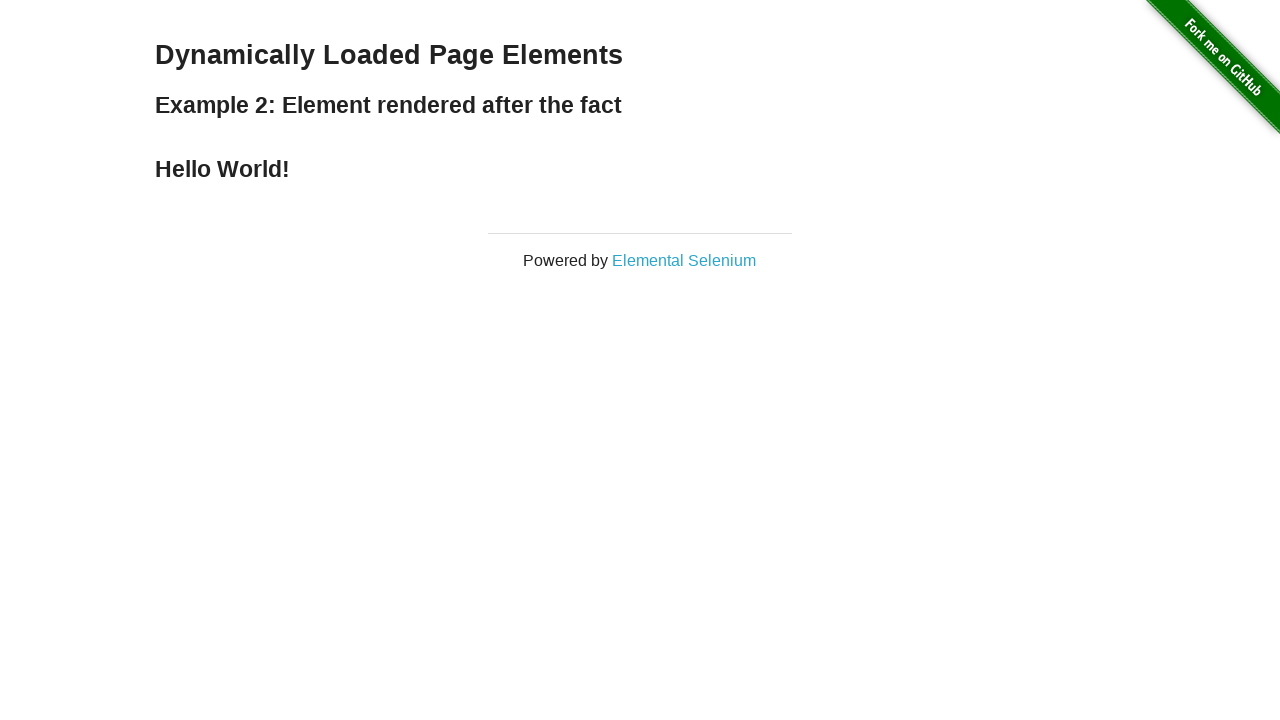